Tests browser window positioning by first maximizing the window, then setting a specific window position to coordinates (8, 8).

Starting URL: https://demoapps.qspiders.com/ui/browser/multipleTabs?sublist=3

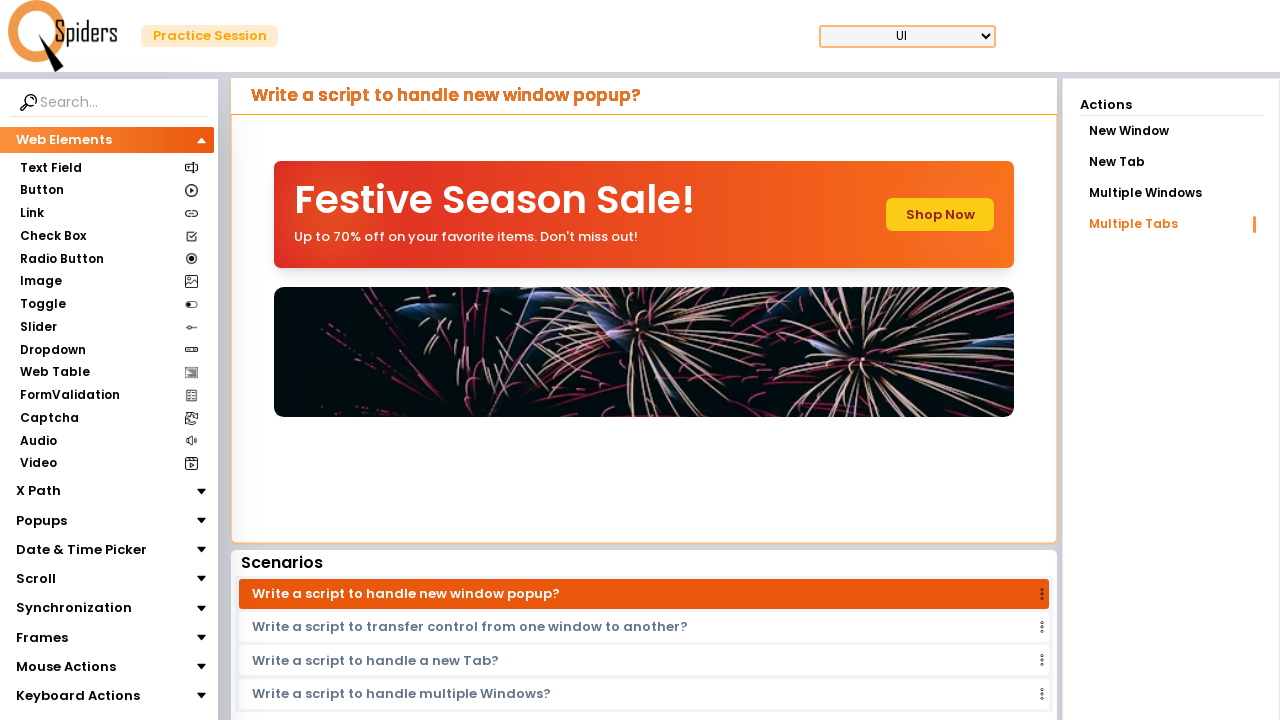

Maximized browser window to 1920x1080
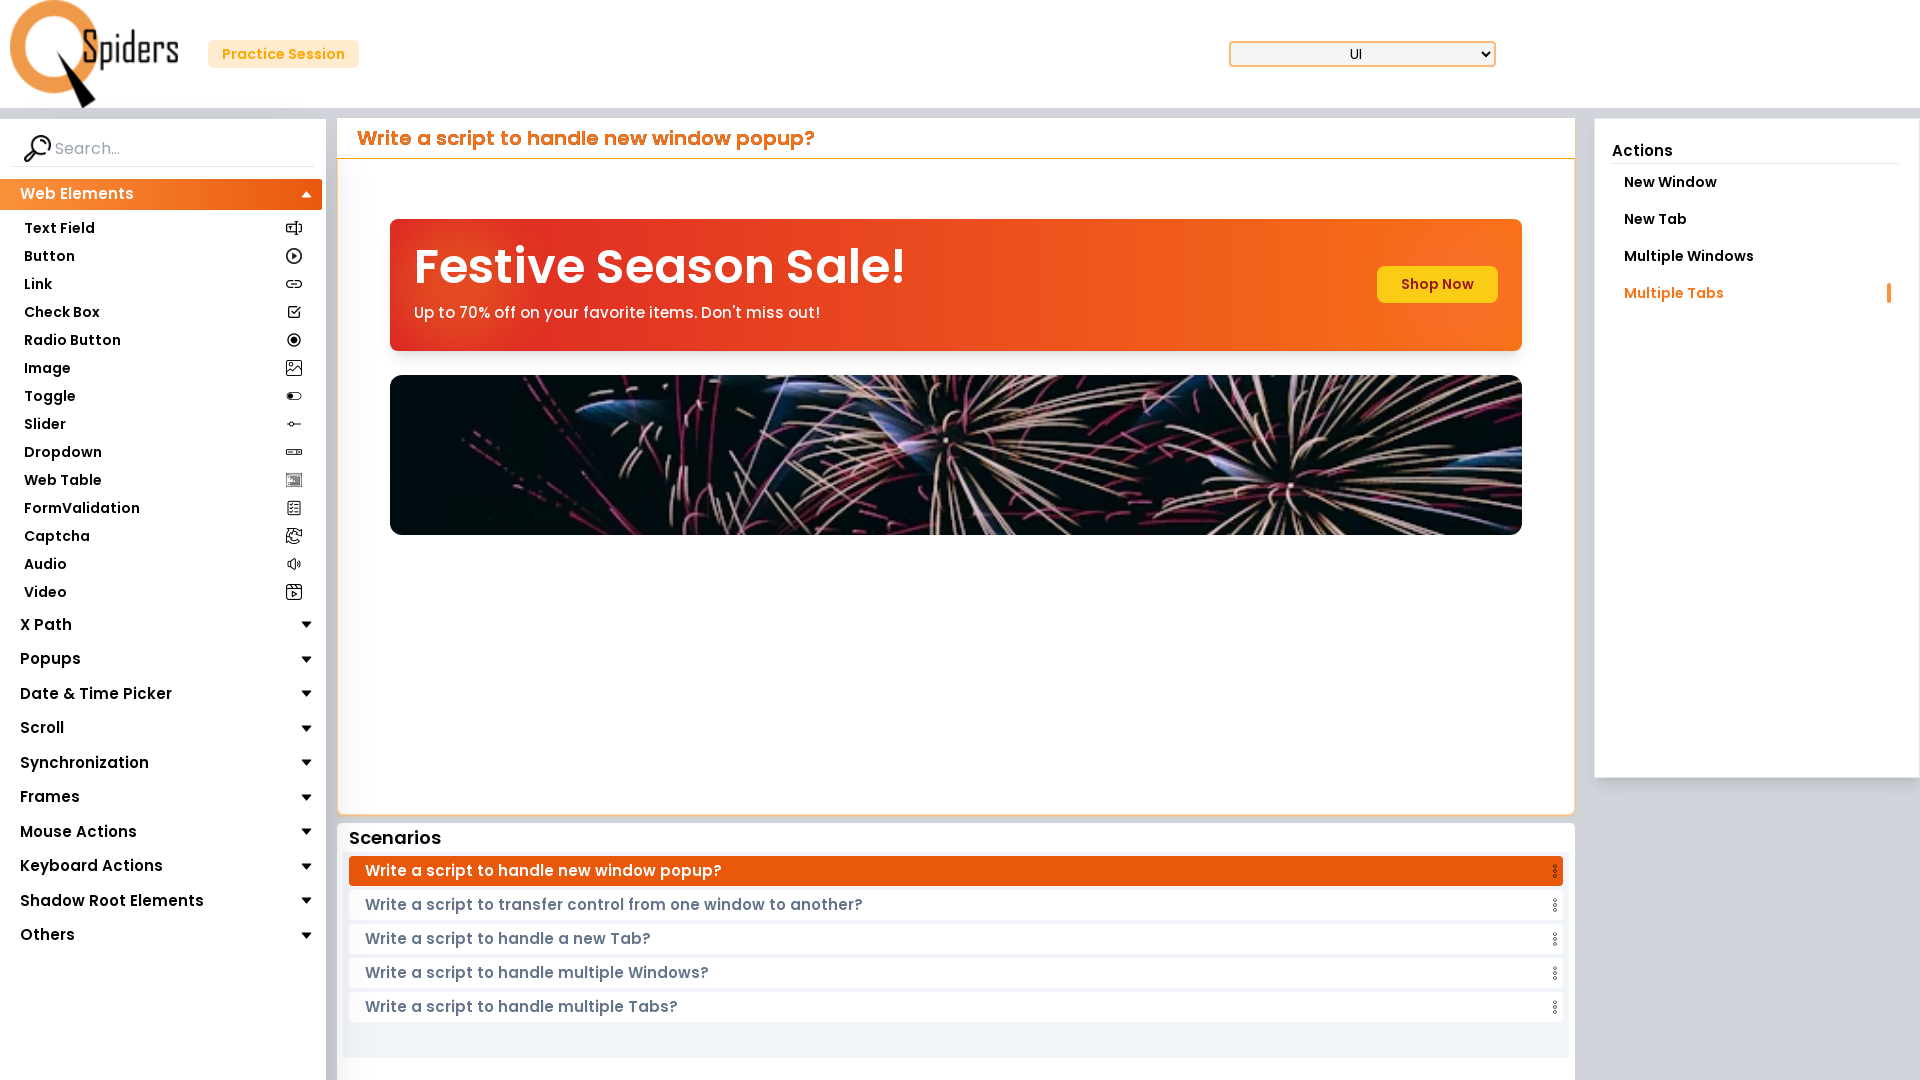

Waited 3 seconds for page to load
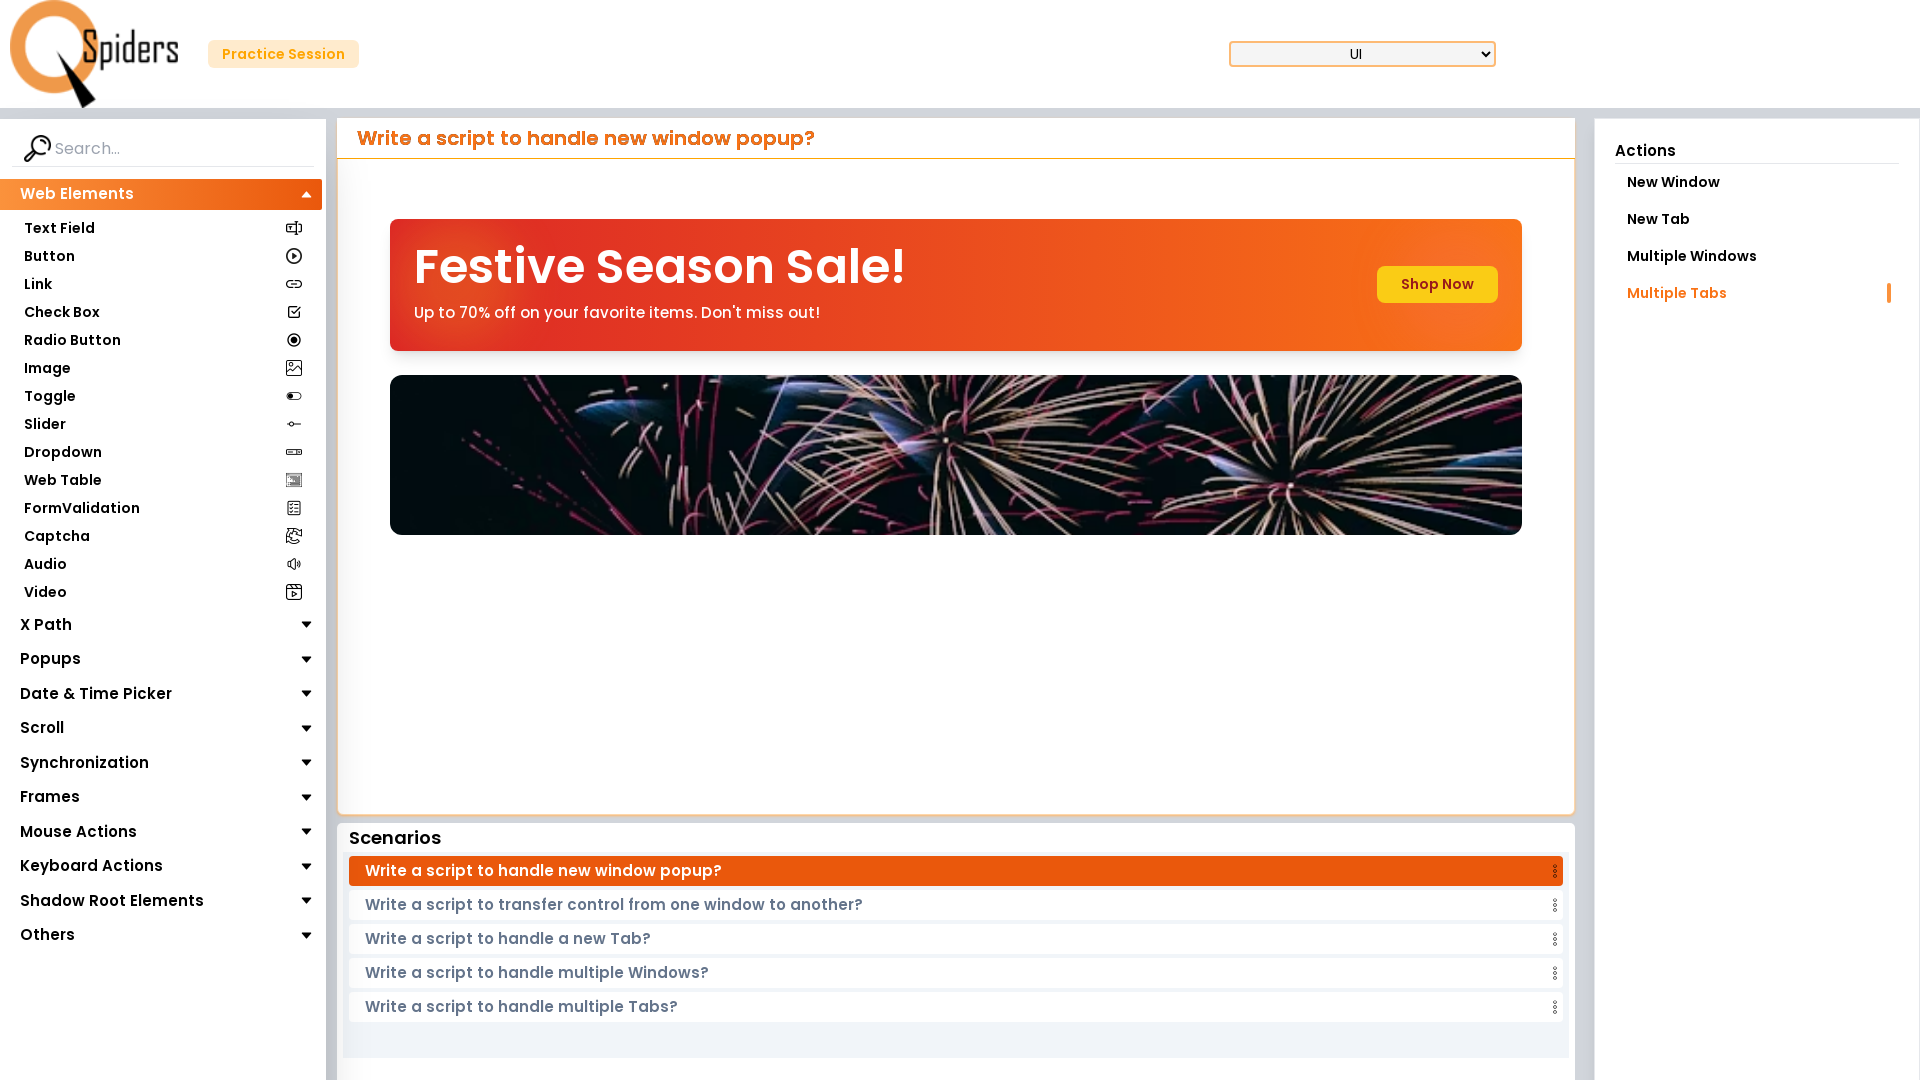

Set window position and size to 800x600 viewport
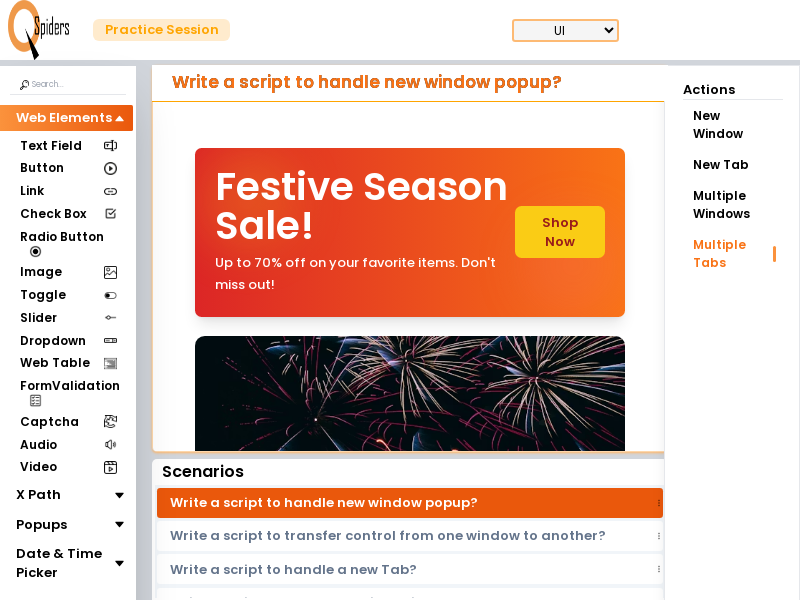

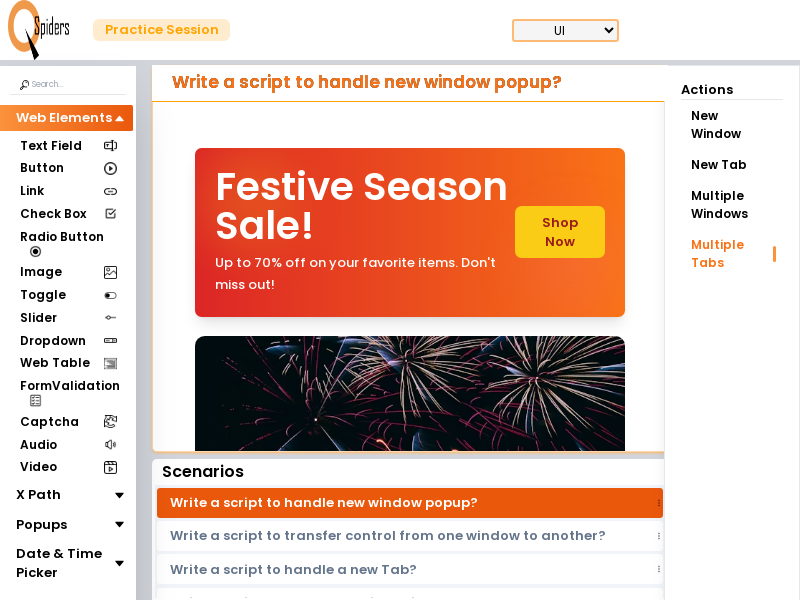